Tests the Australian IP patent search functionality by entering a search keyword, submitting the search, waiting for results to load, and navigating to the next page of results.

Starting URL: https://ipsearch.ipaustralia.gov.au/patents/

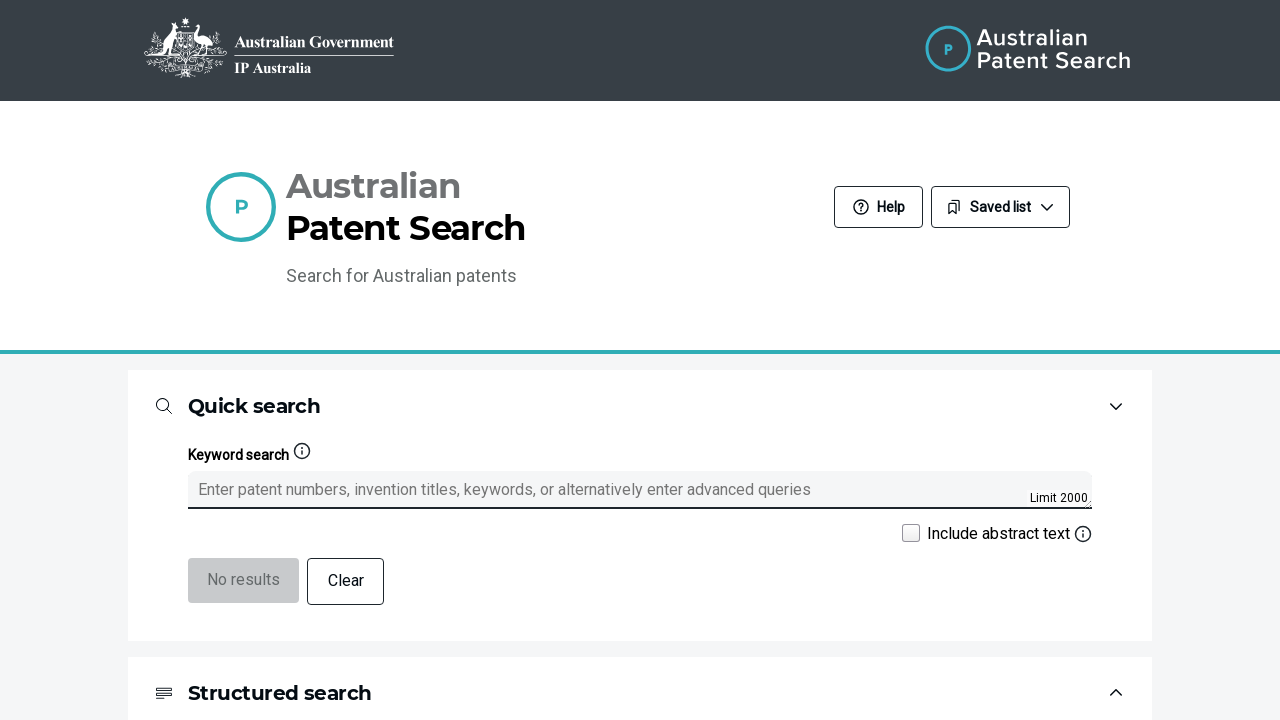

Filled search query field with 'sky' on #query
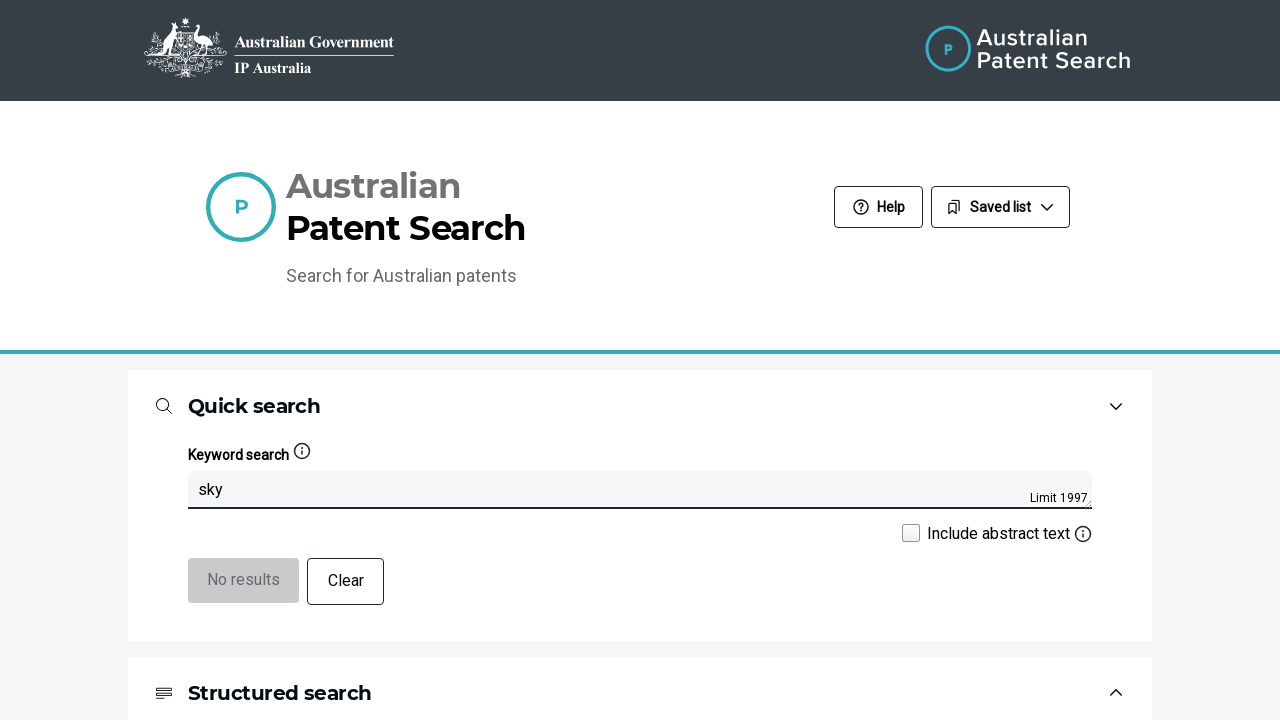

Clicked the Show/Search button at (270, 582) on xpath=//button[contains(.,'Show')]
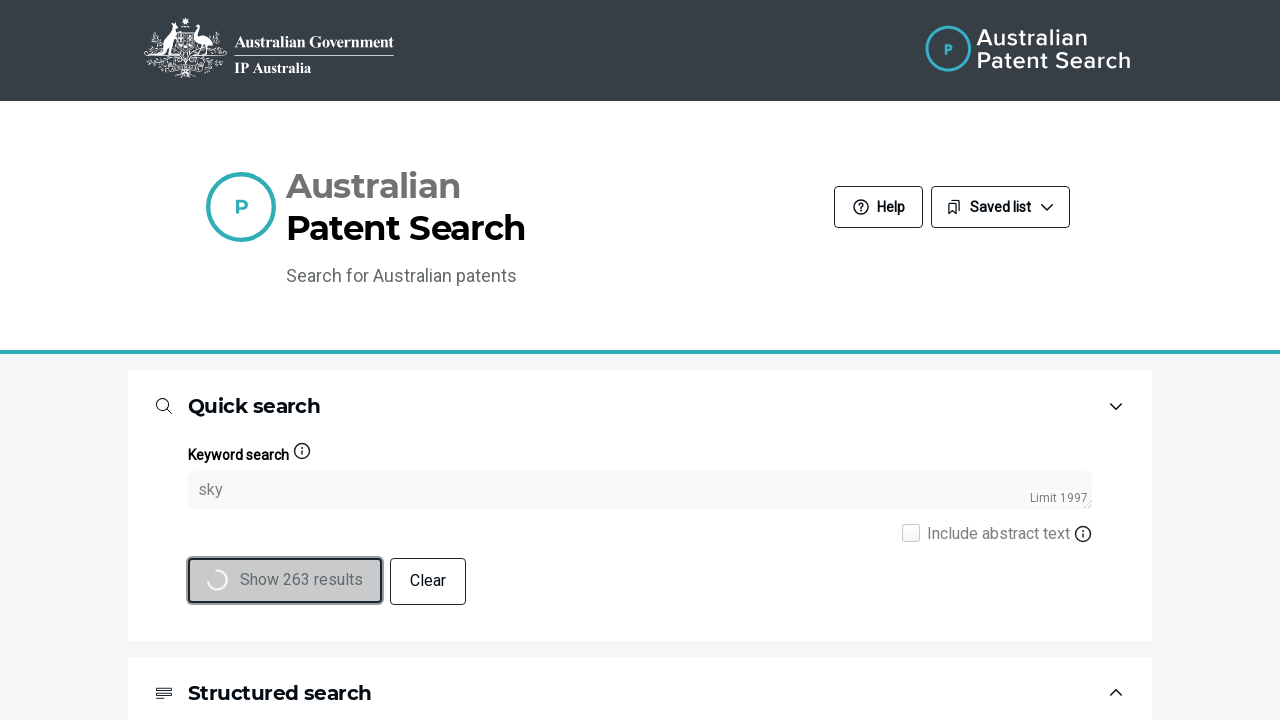

Search results table header loaded
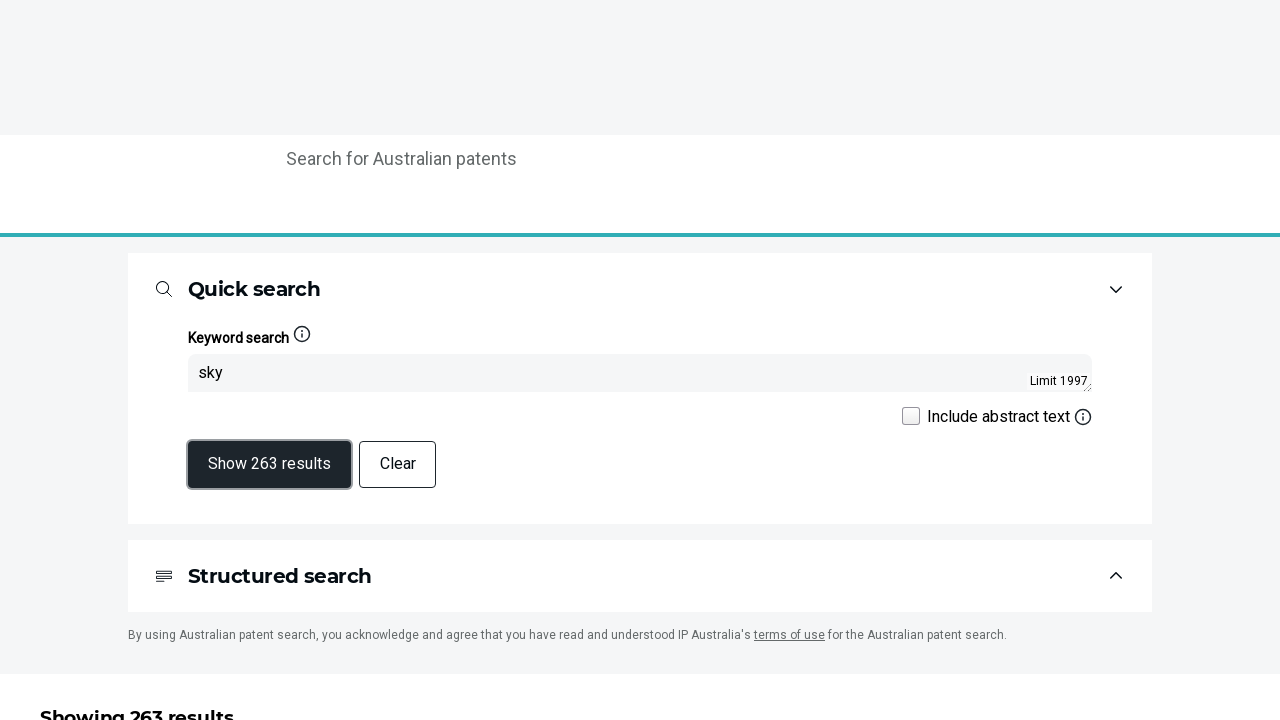

Search result rows loaded
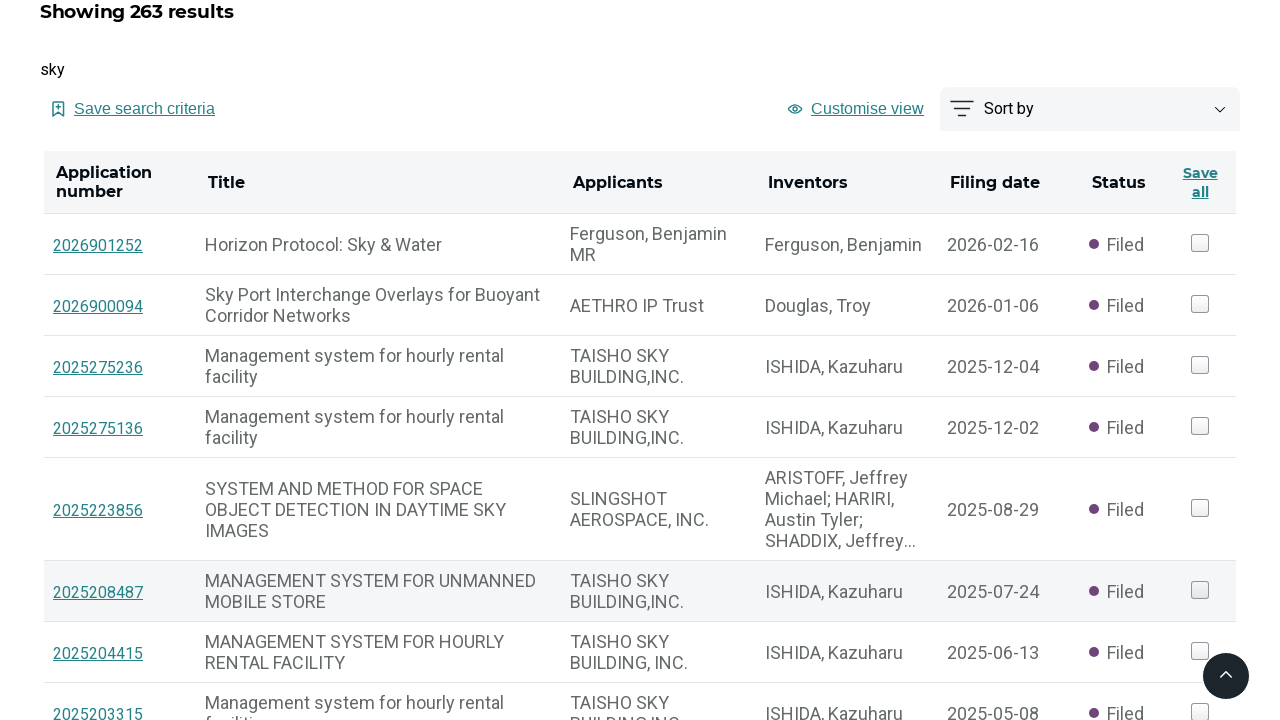

Scrolled Next button into view
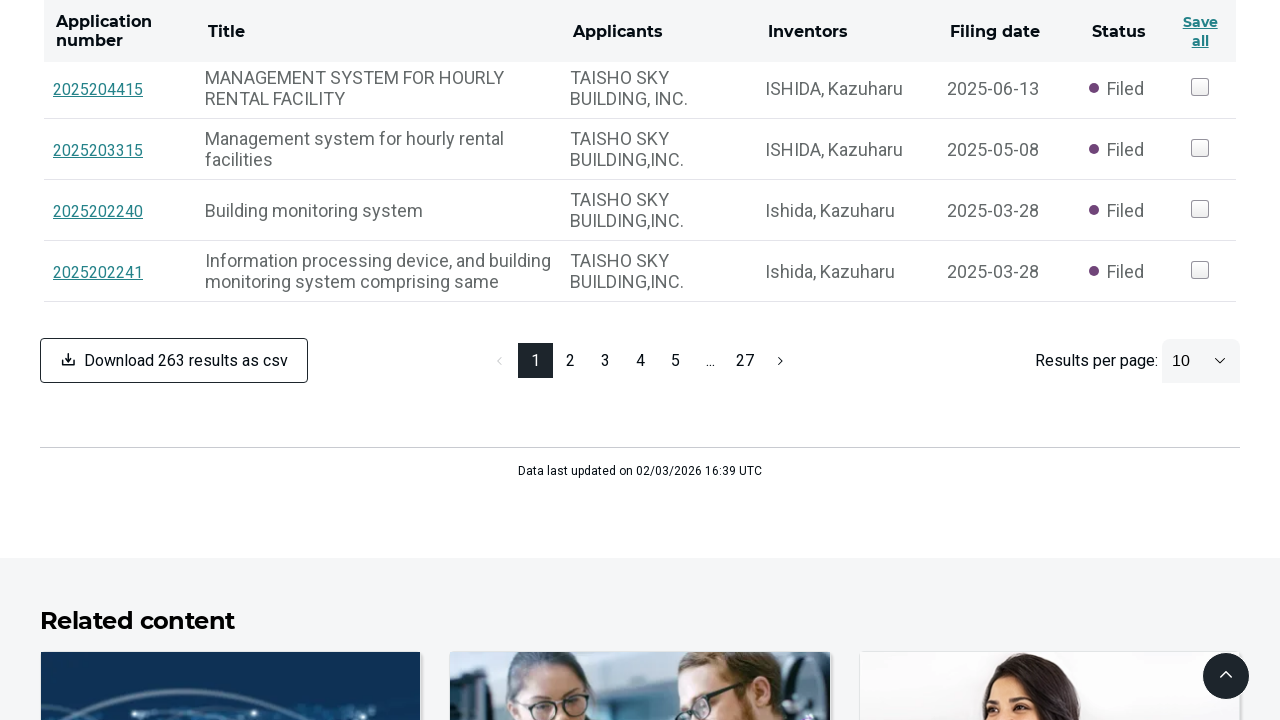

Clicked the Next button to navigate to page 2 at (780, 361) on xpath=//button[@aria-label='Next' and not(@aria-disabled='true')]
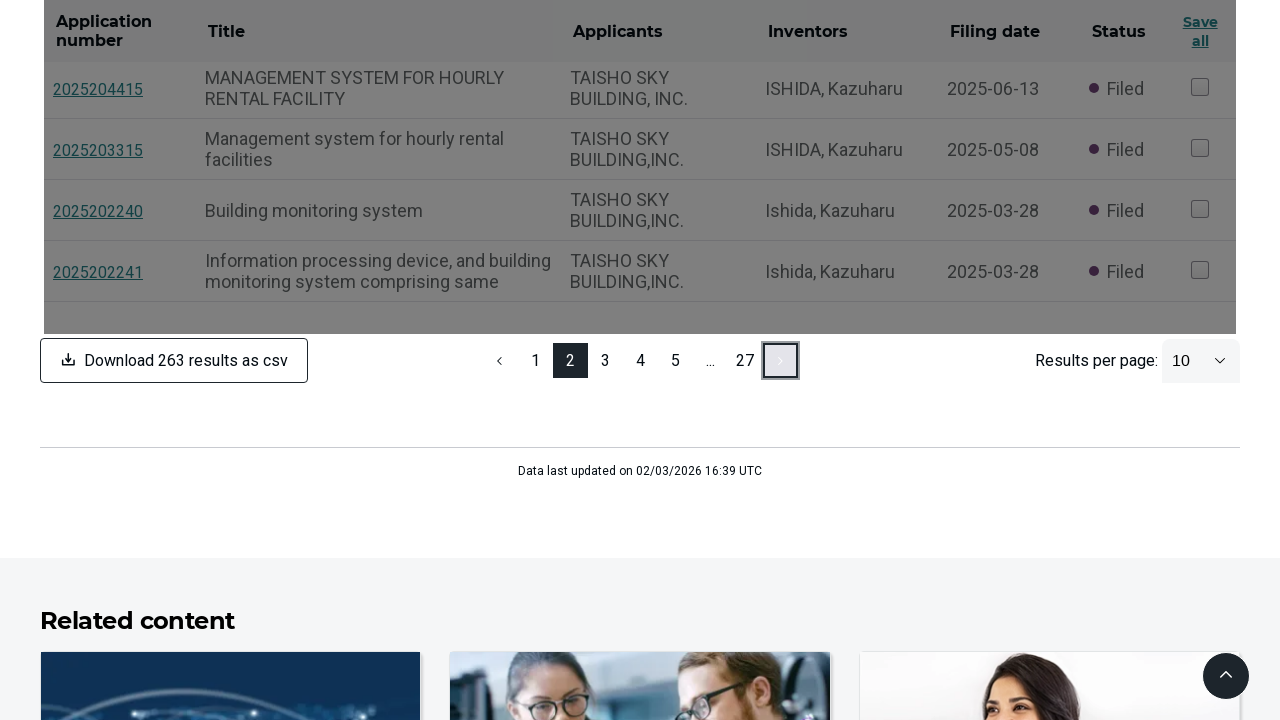

Next page search results loaded
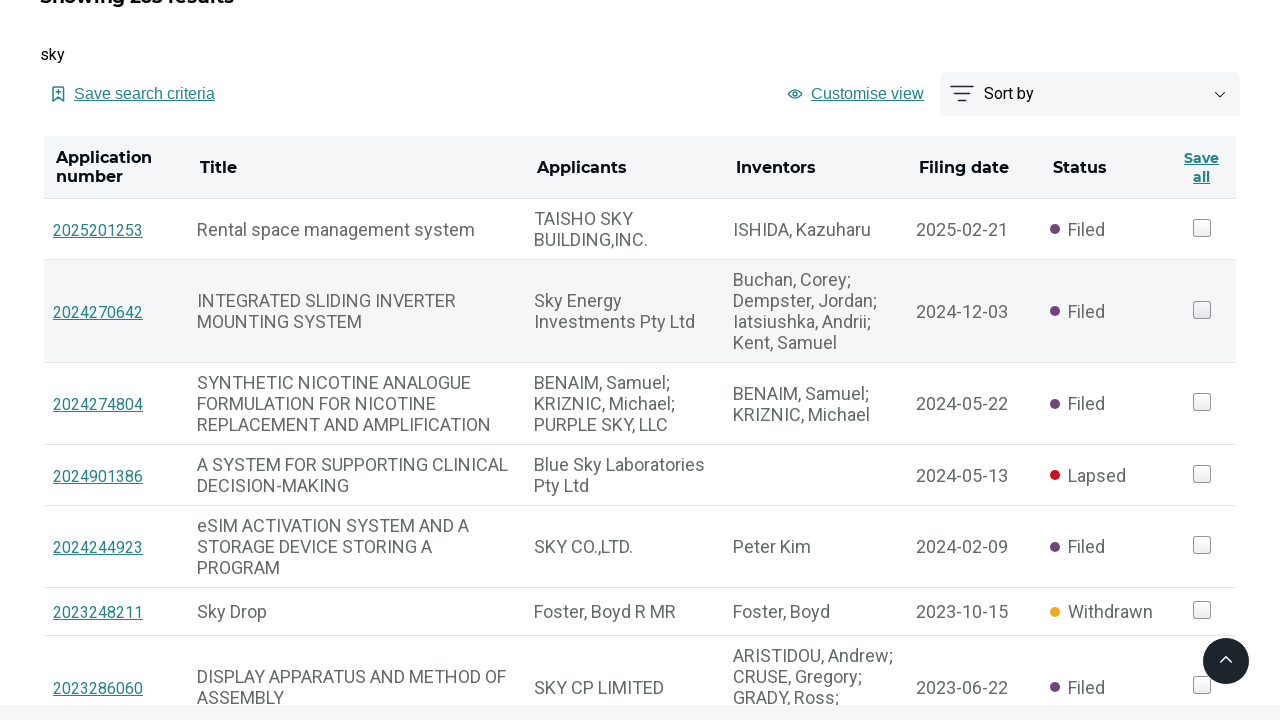

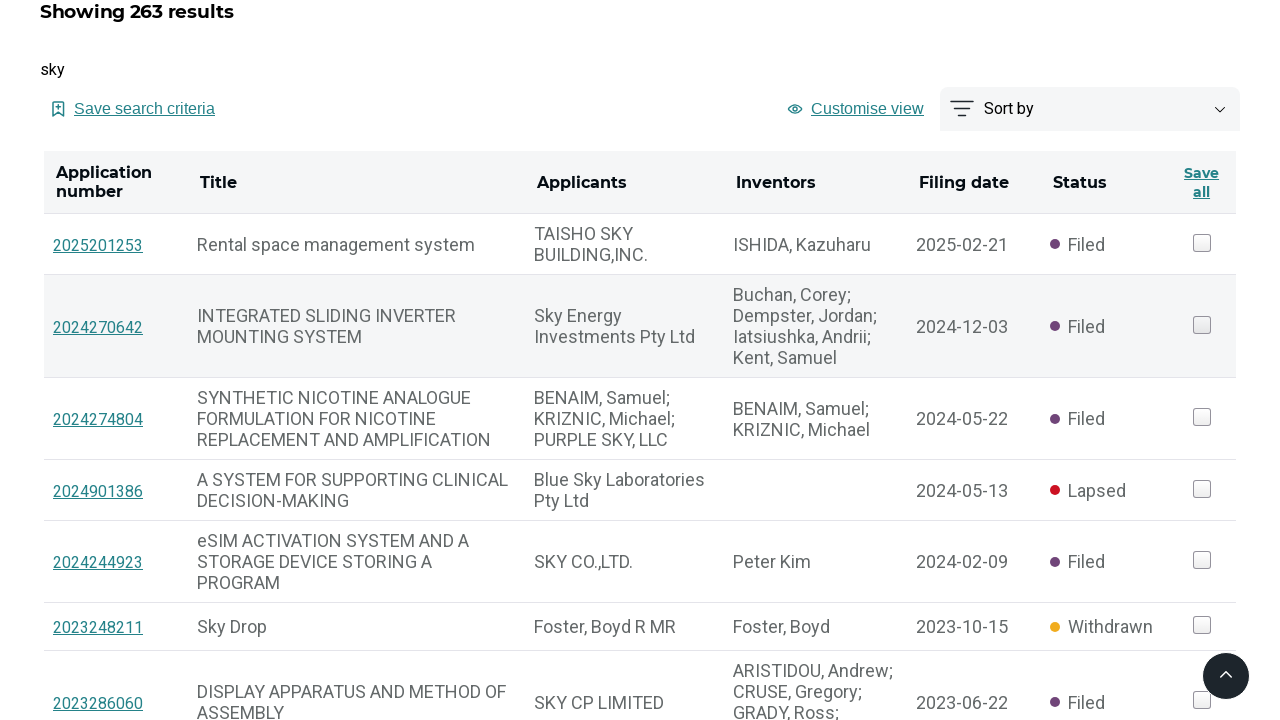